Navigates to an automation practice page and scrolls to the bottom of the page

Starting URL: https://rahulshettyacademy.com/AutomationPractice/

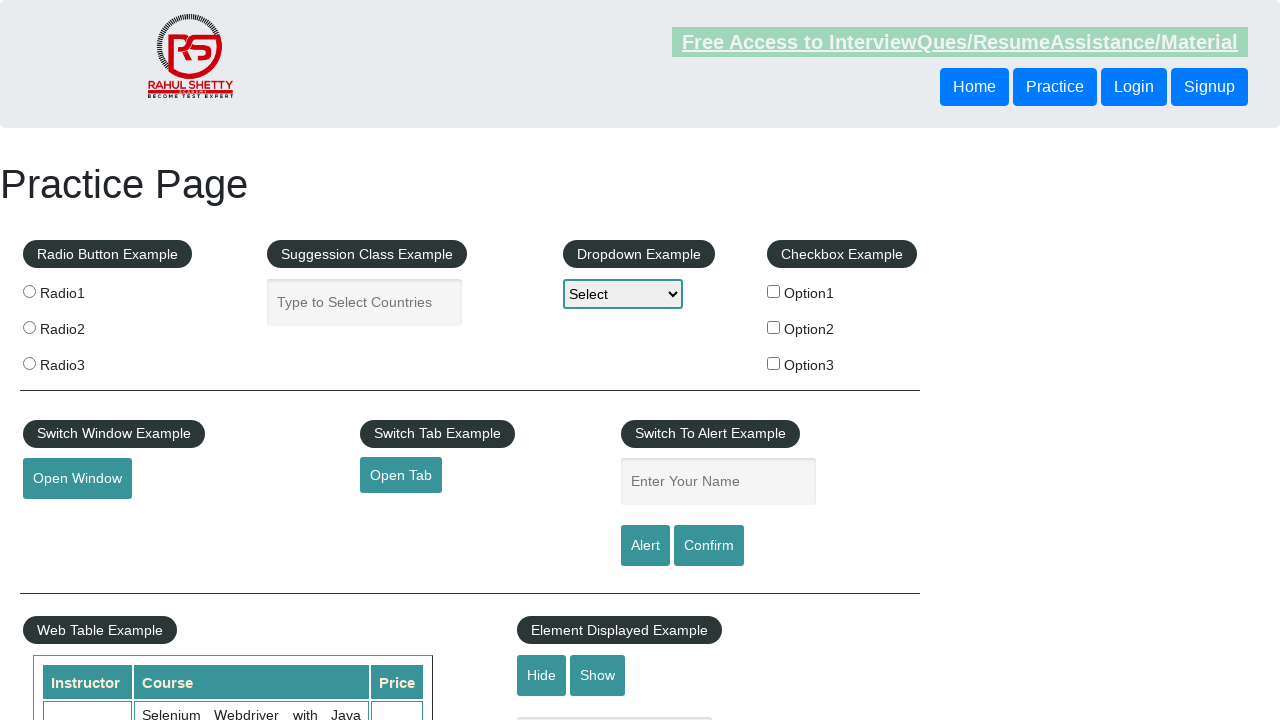

Navigated to automation practice page
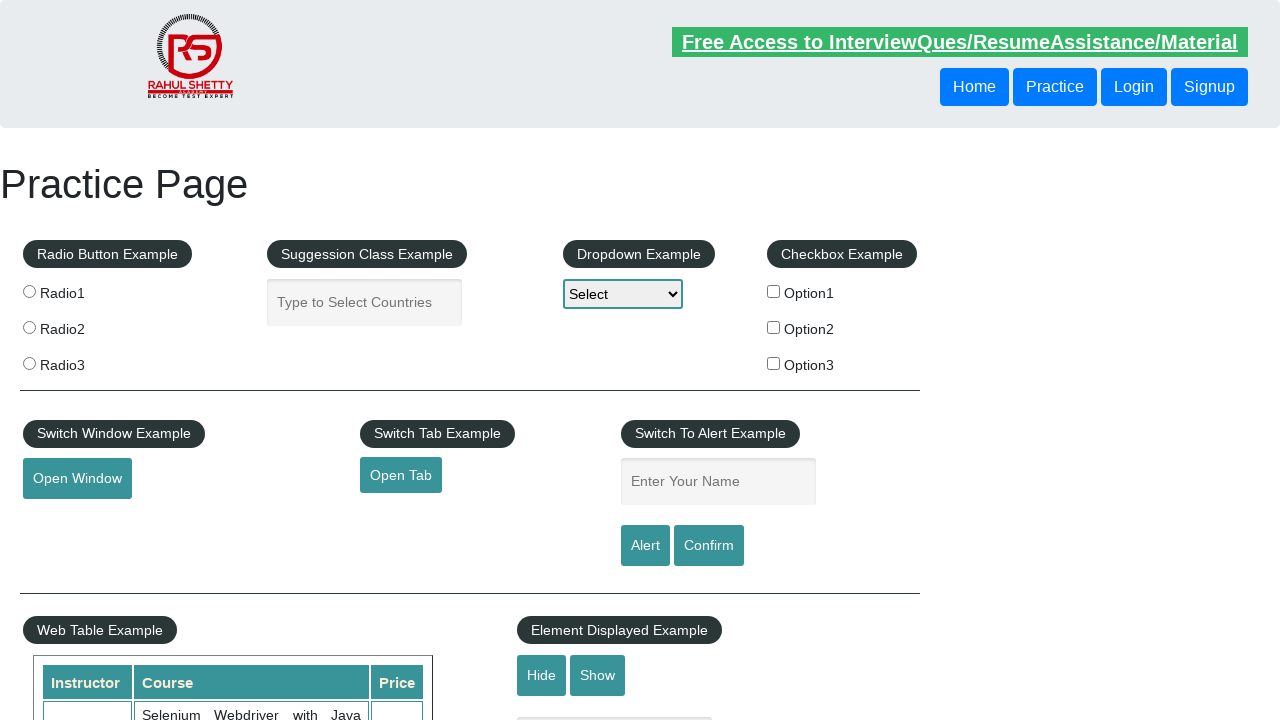

Scrolled to the bottom of the page
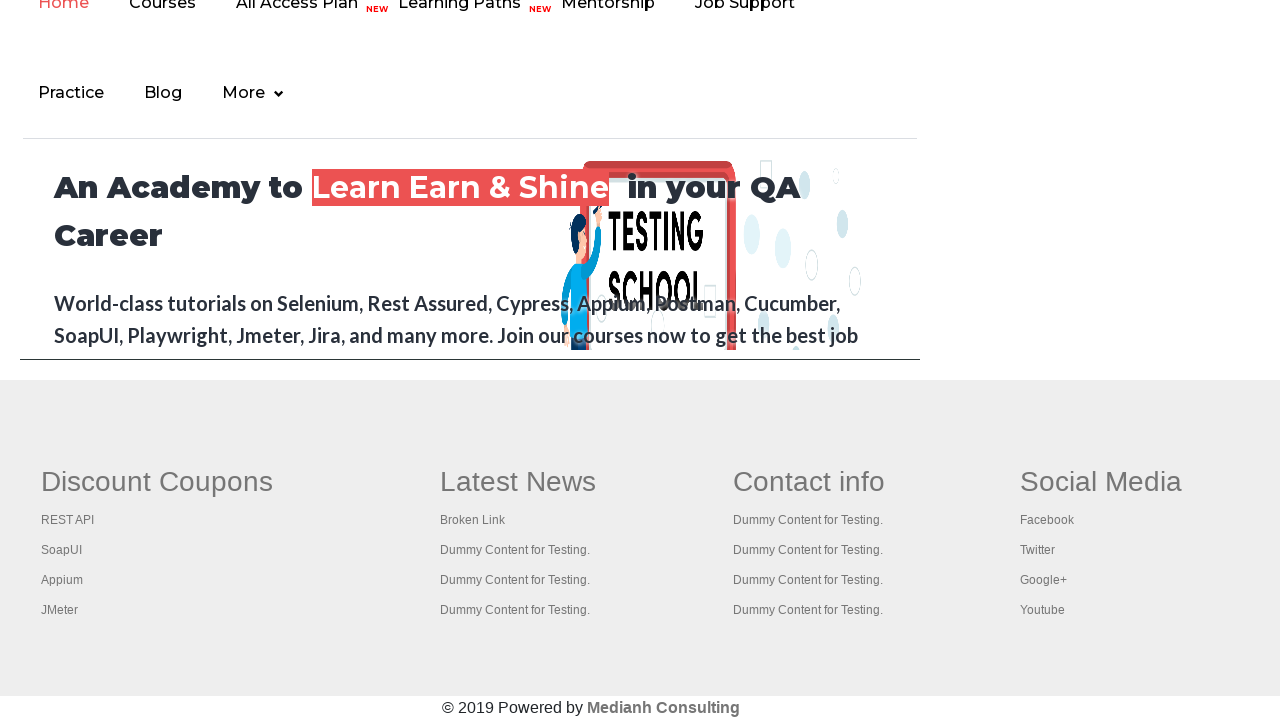

Waited 3 seconds for lazy-loaded content to load
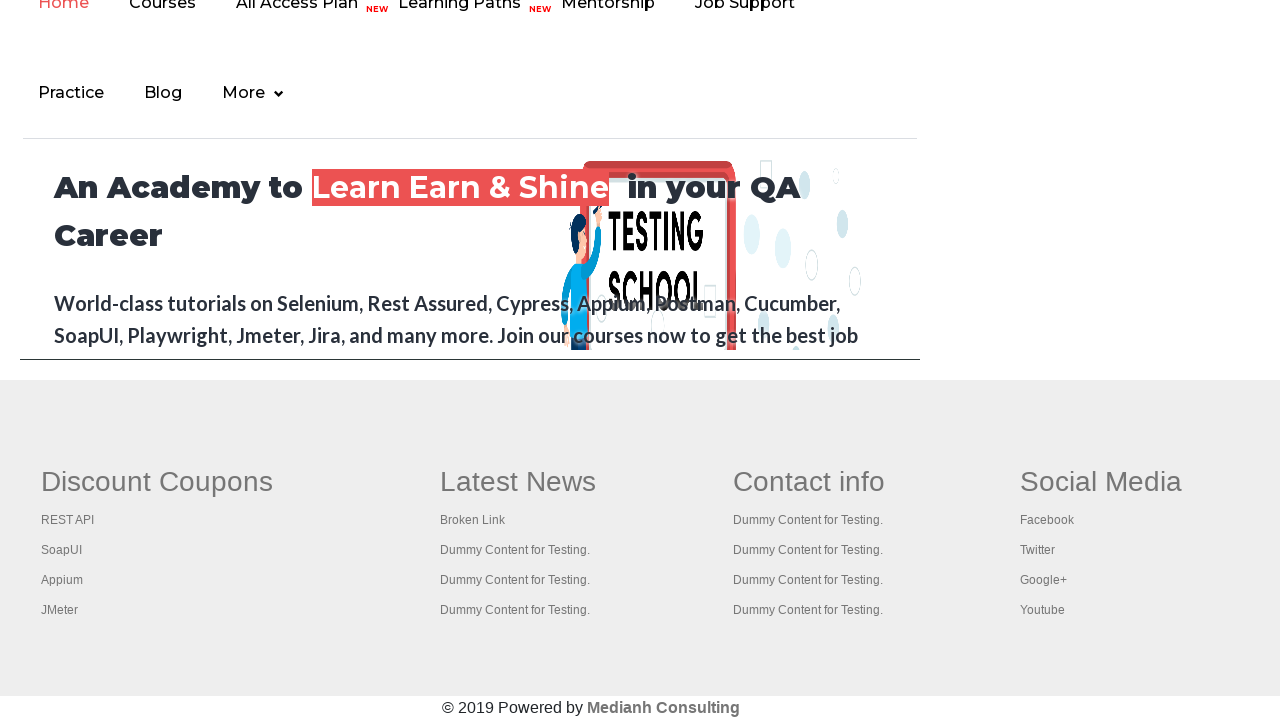

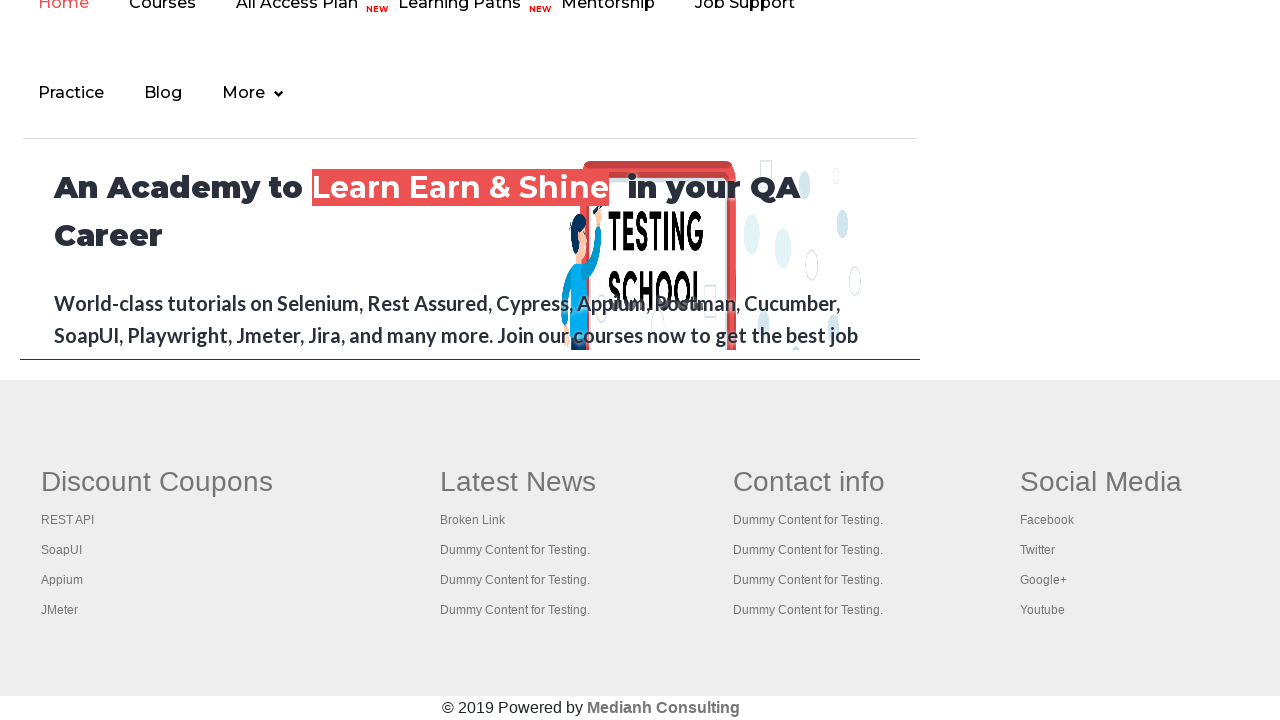